Navigates to the MetalsMine calendar page and waits for the page to load, verifying the page is accessible.

Starting URL: https://www.metalsmine.com/calendar

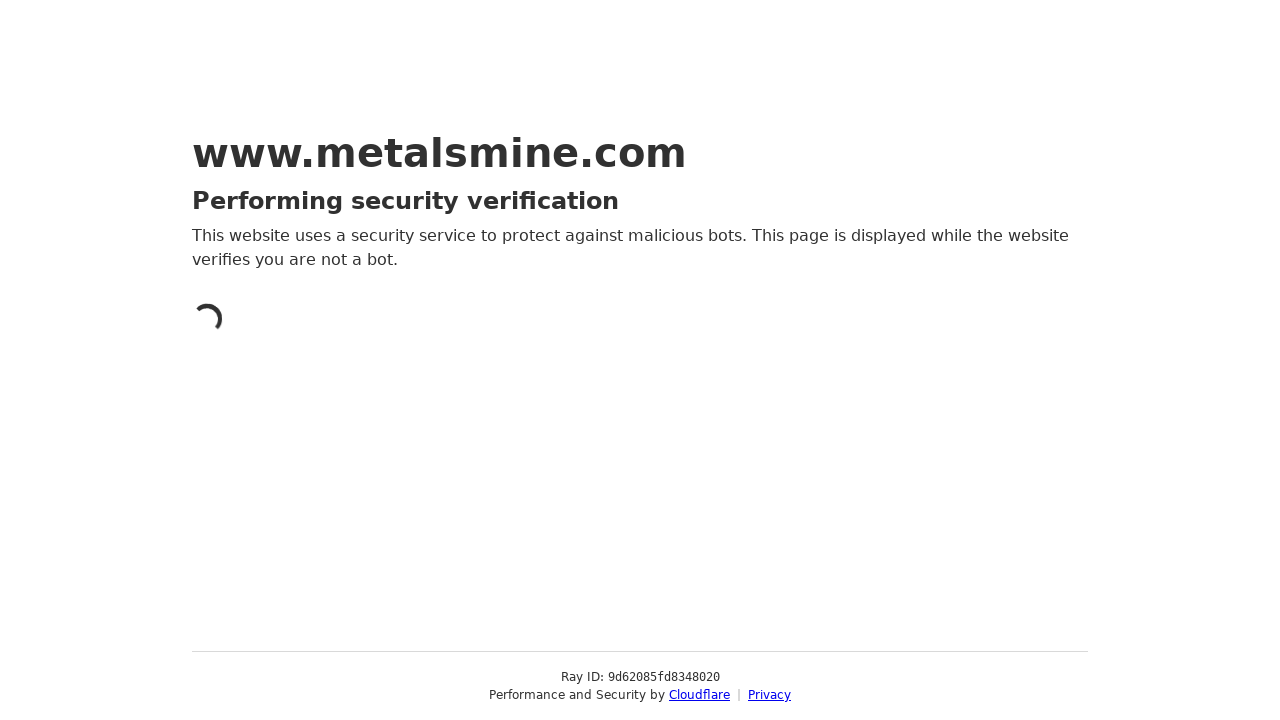

Waited for page to reach networkidle state
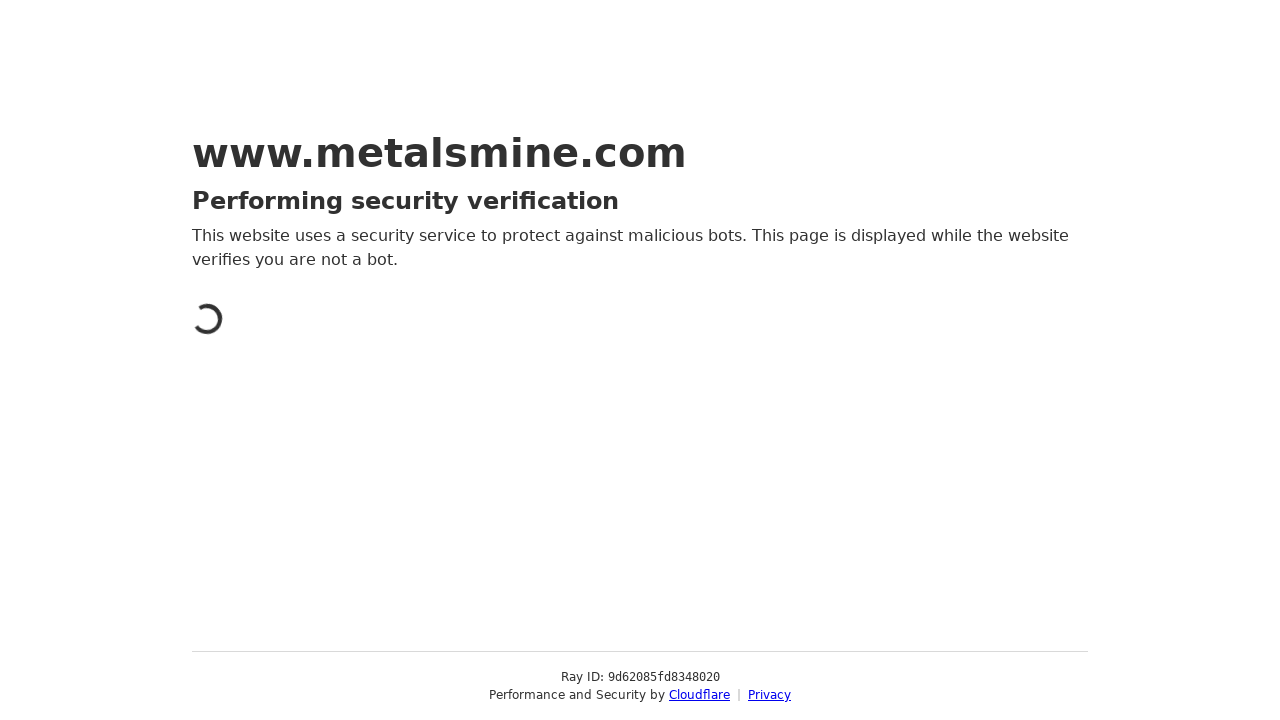

Verified page title is not empty - page loaded successfully
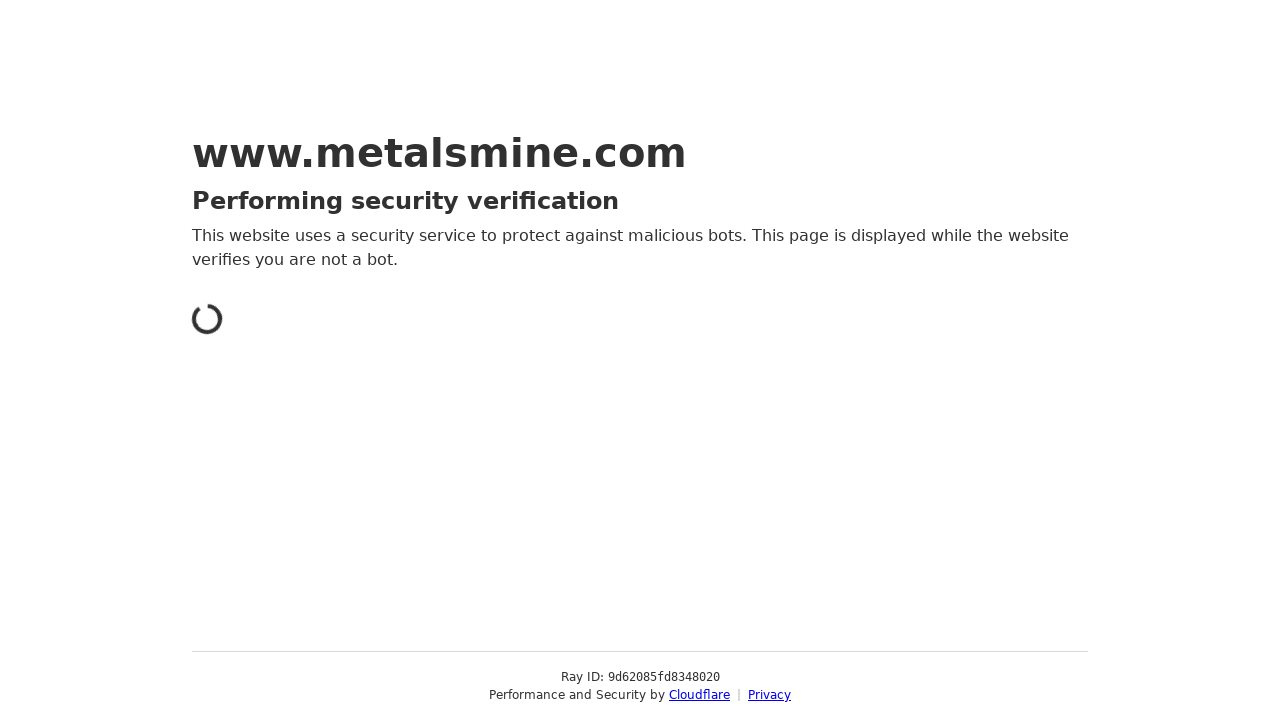

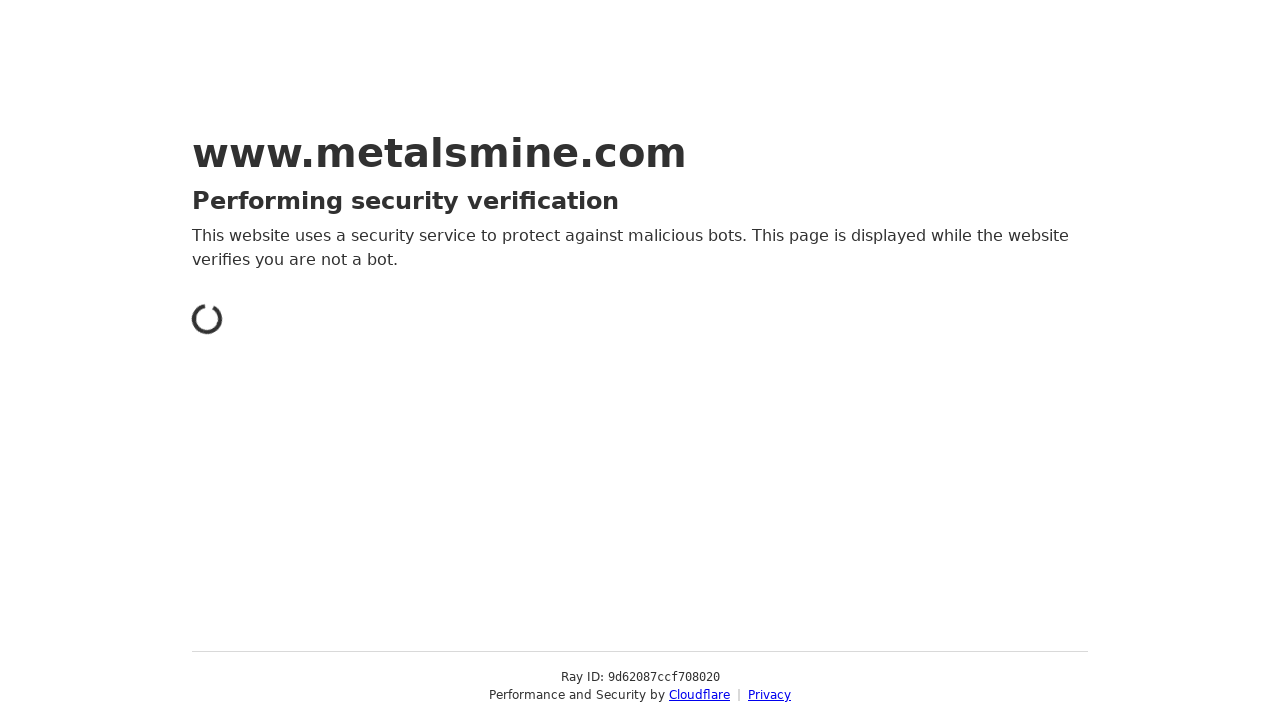